Tests JavaScript confirm alert by clicking the JS Confirm button and dismissing the alert

Starting URL: https://the-internet.herokuapp.com/javascript_alerts

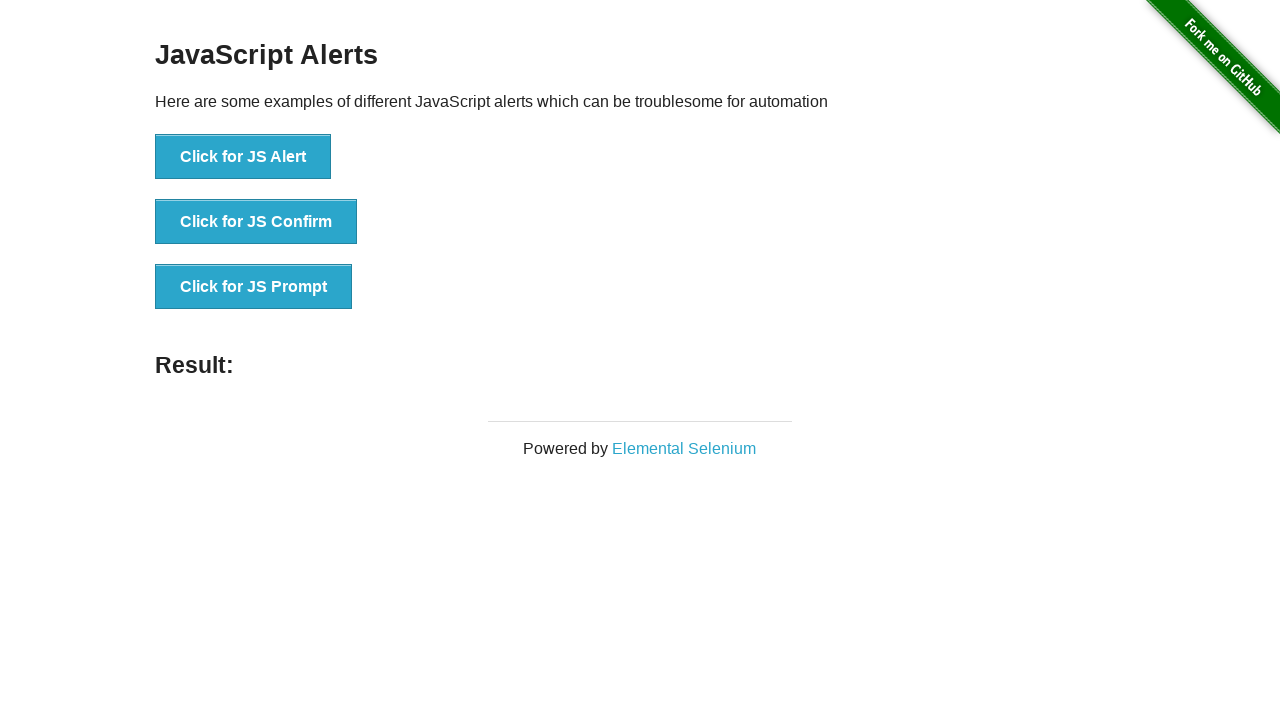

Set up dialog handler to dismiss alerts
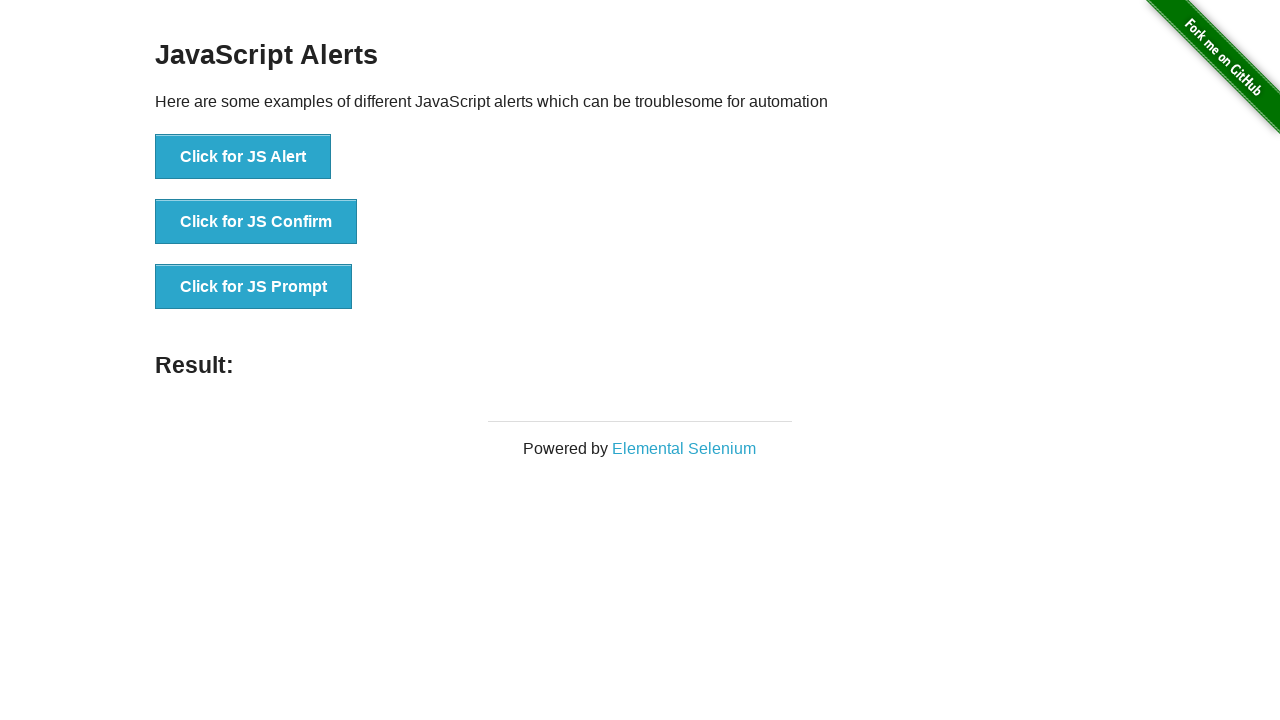

Clicked JS Confirm button to trigger JavaScript alert at (256, 222) on button[onclick='jsConfirm()']
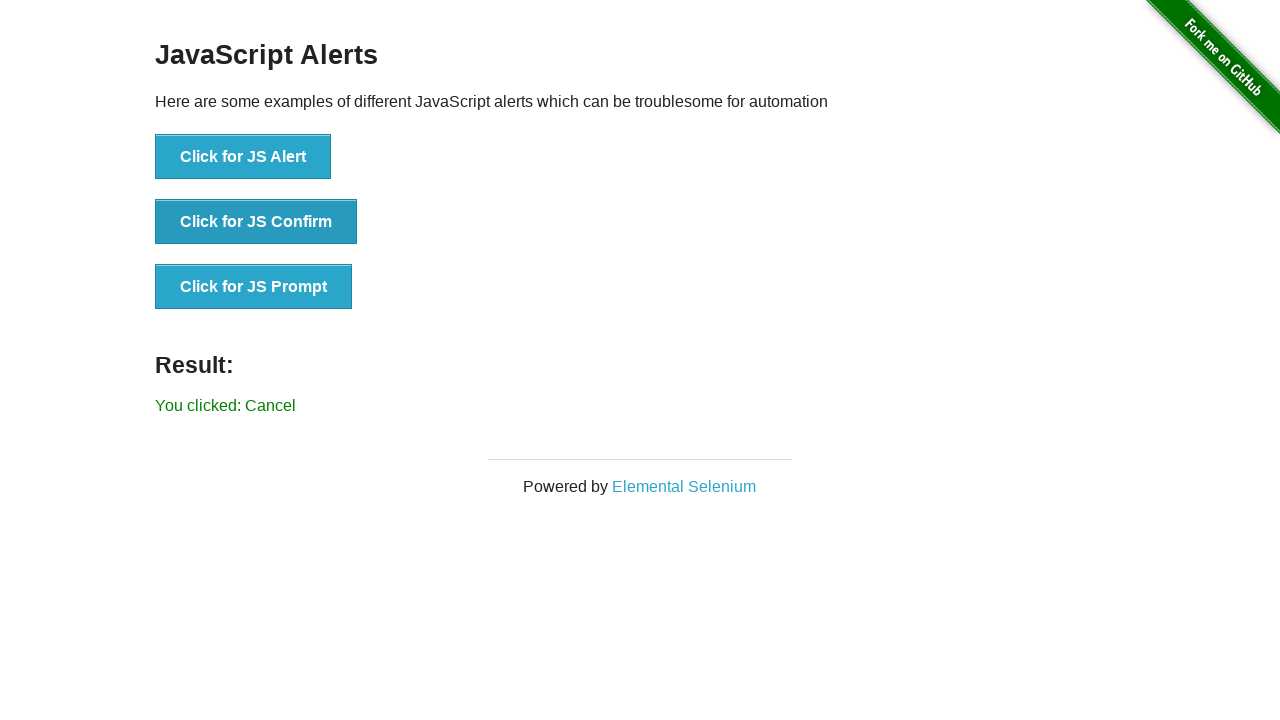

Verified alert was dismissed with 'You clicked: Cancel' message displayed
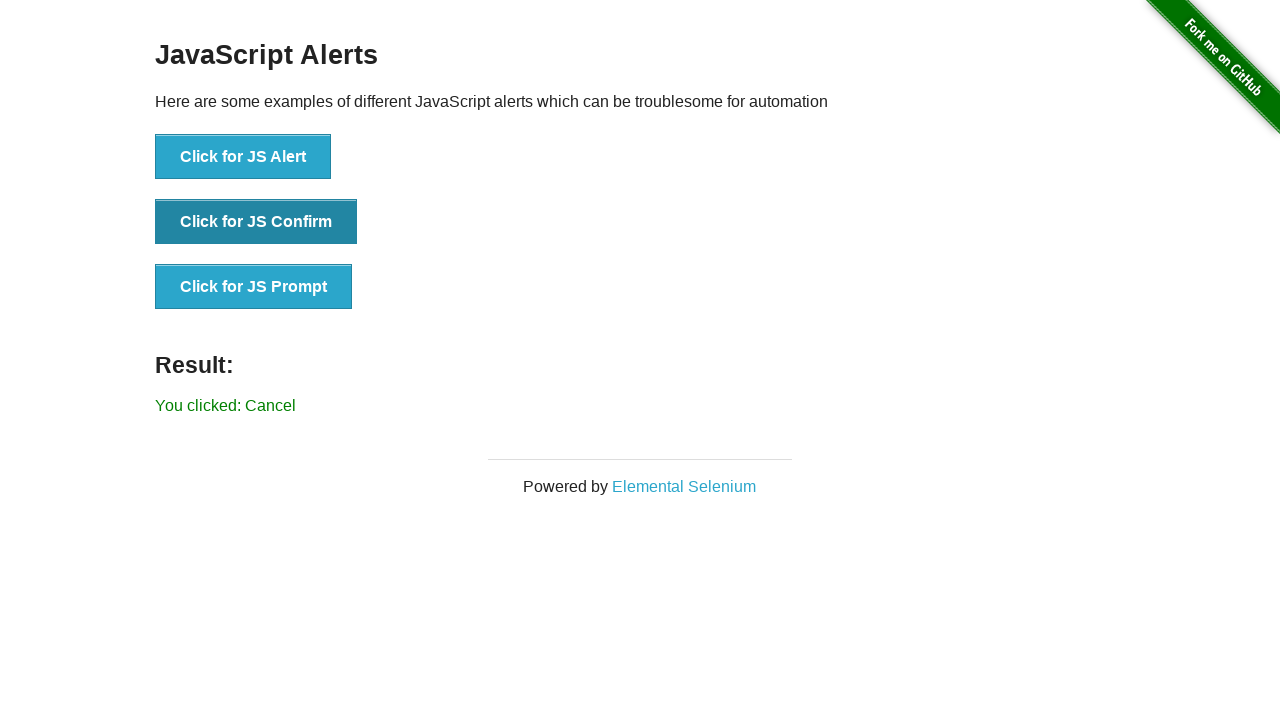

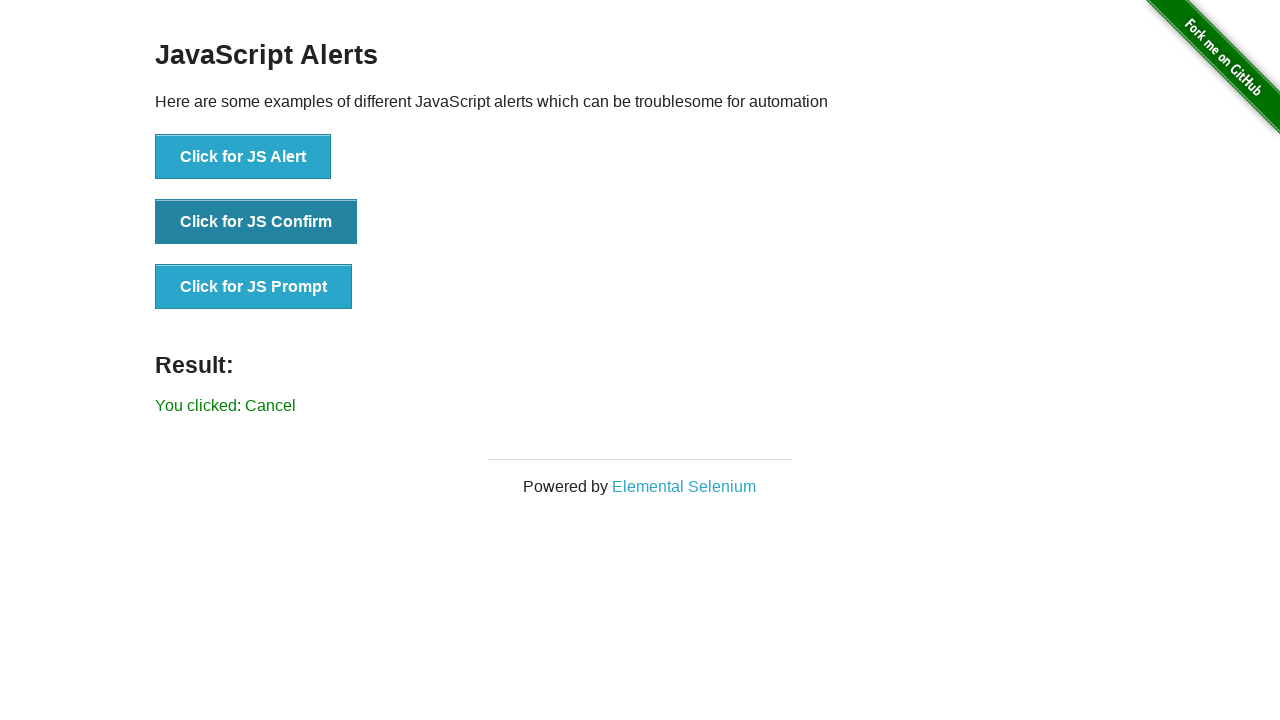